Tests scrolling to a textarea element and entering text after clearing existing content

Starting URL: http://manos.malihu.gr/repository/custom-scrollbar/demo/examples/complete_examples.html

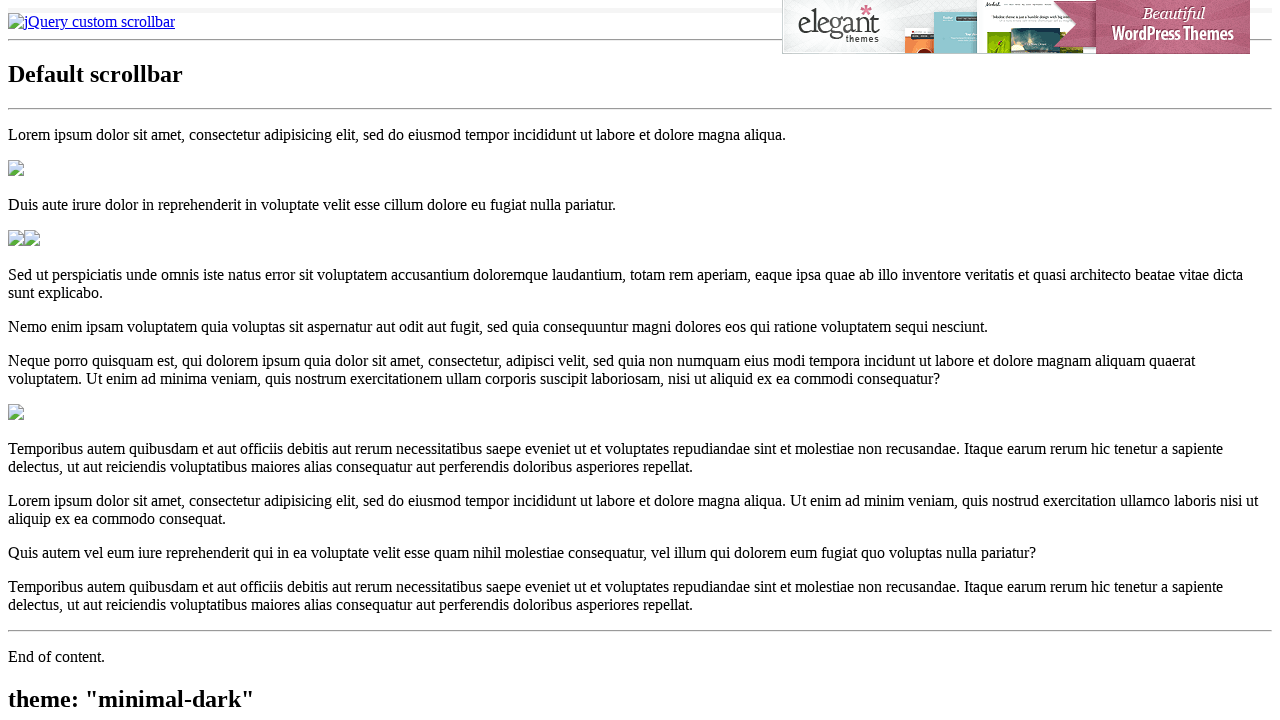

Located textarea element
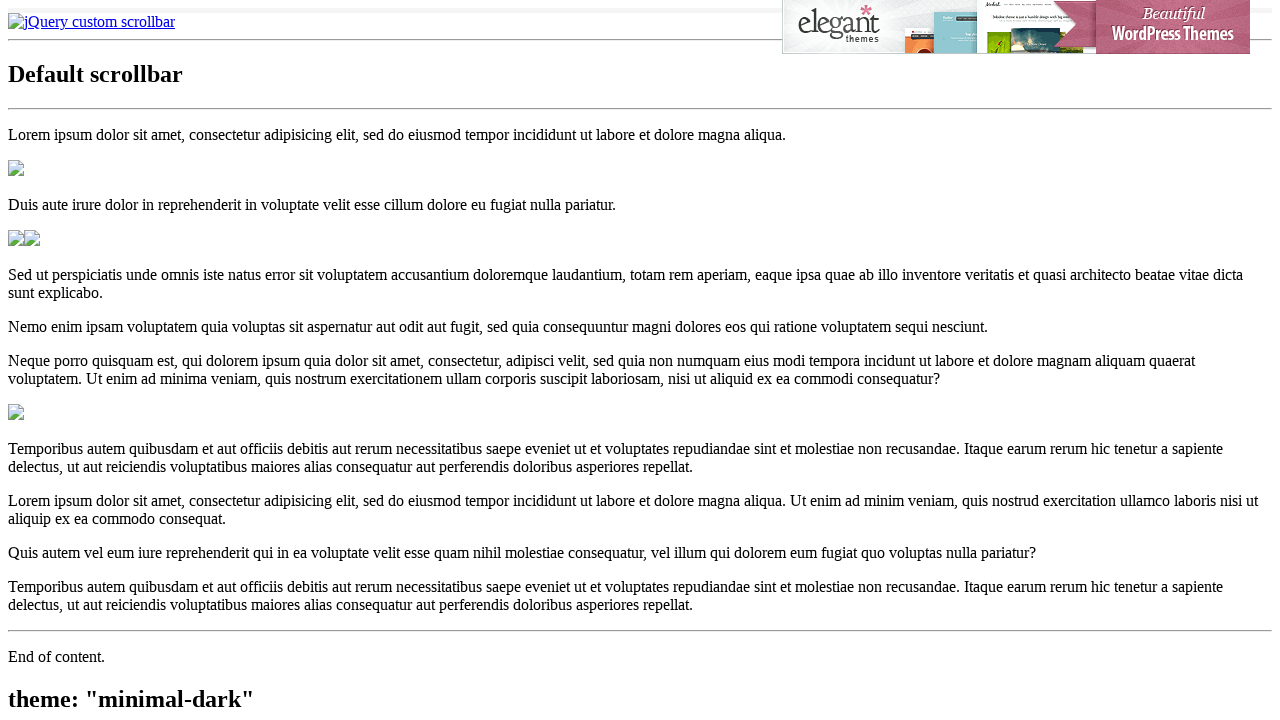

Scrolled to textarea element
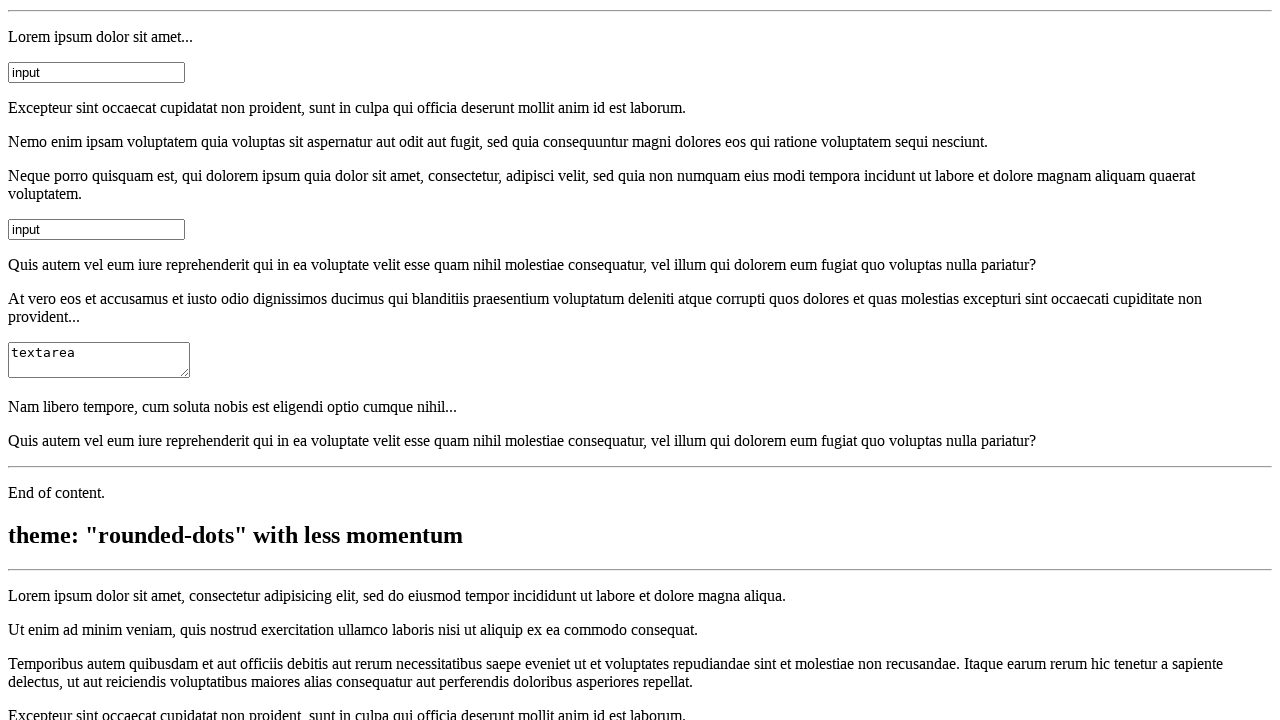

Cleared existing content in textarea on xpath=//textarea
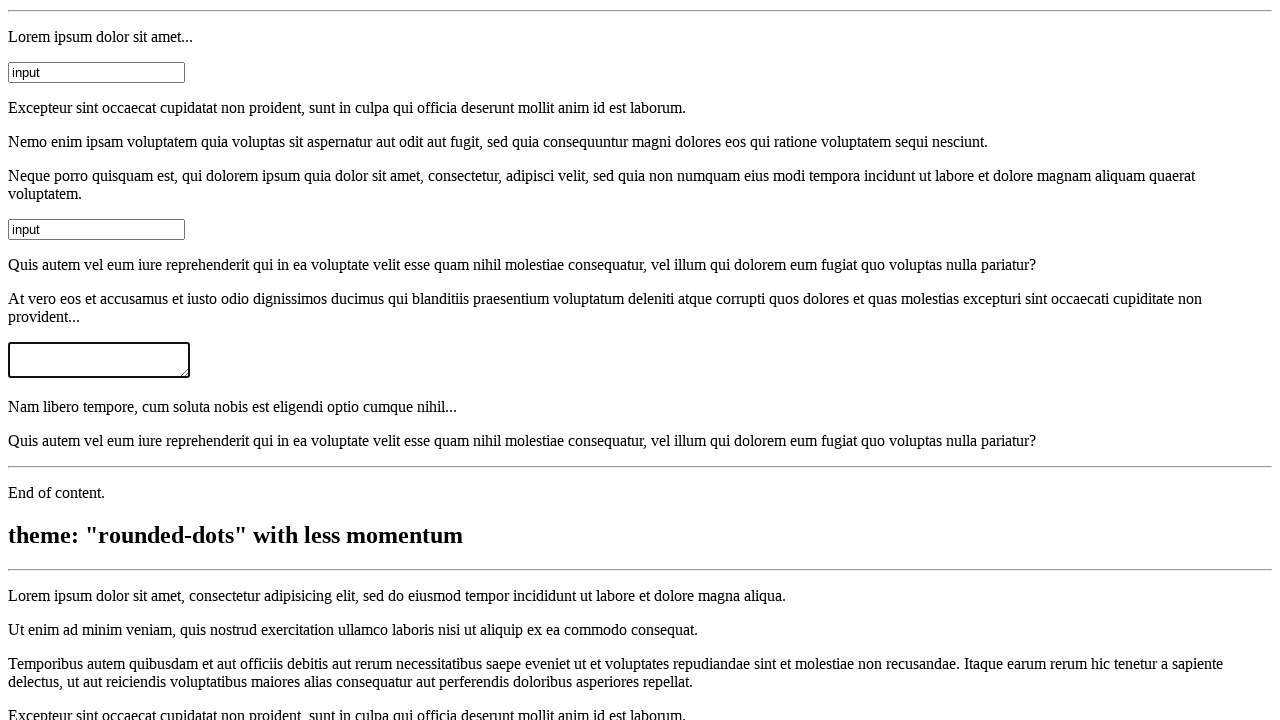

Entered 'My Testing' text into textarea on xpath=//textarea
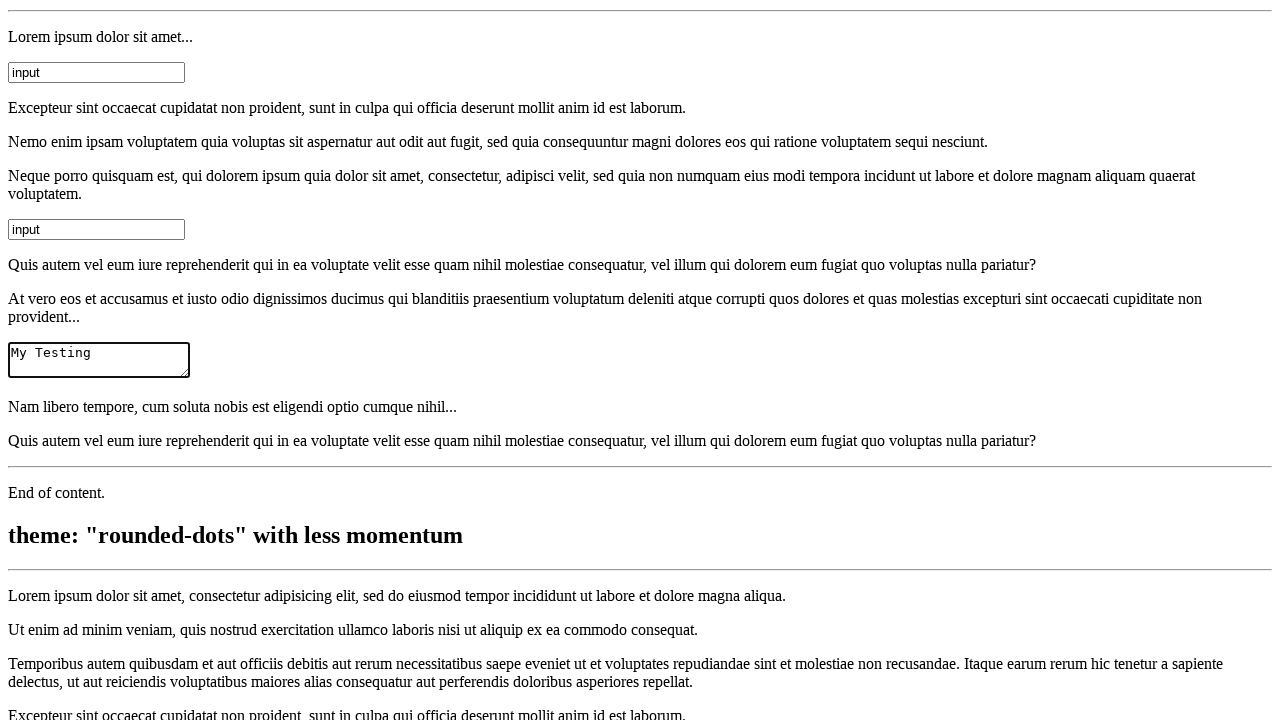

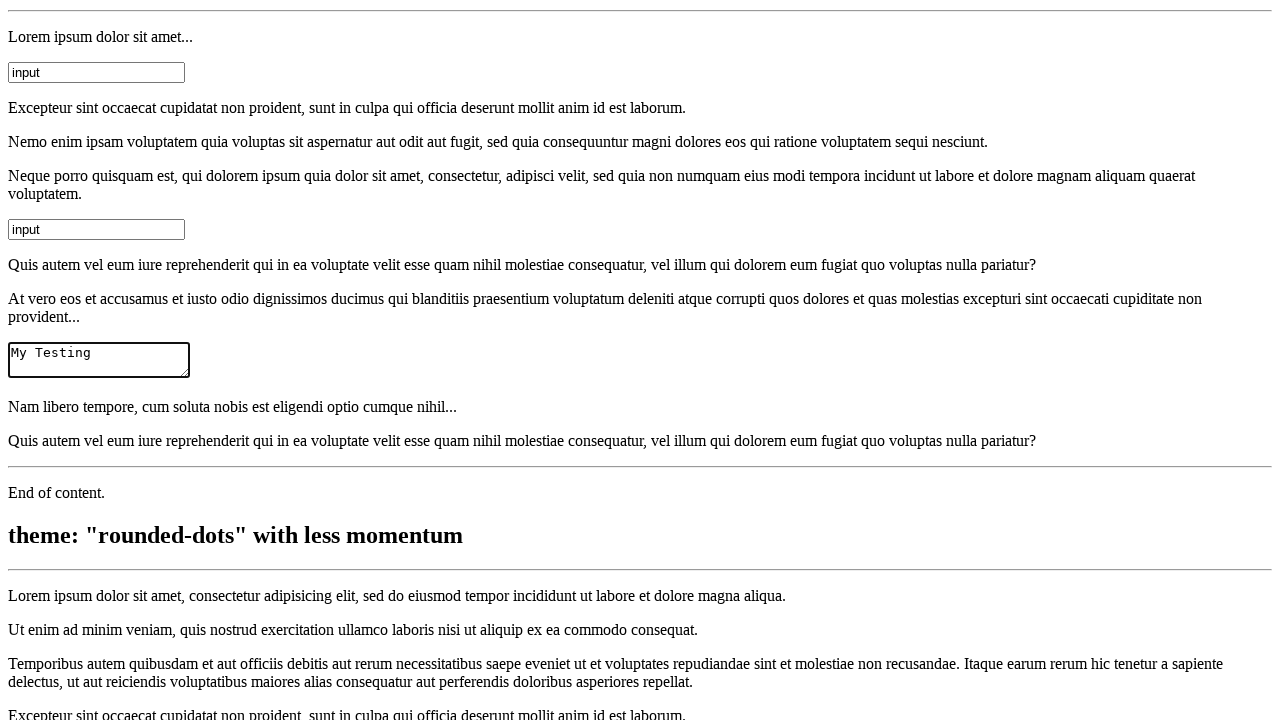